Tests the text box form on DEMOQA by filling in full name, email, current address, and permanent address fields, then submitting the form.

Starting URL: https://demoqa.com/text-box

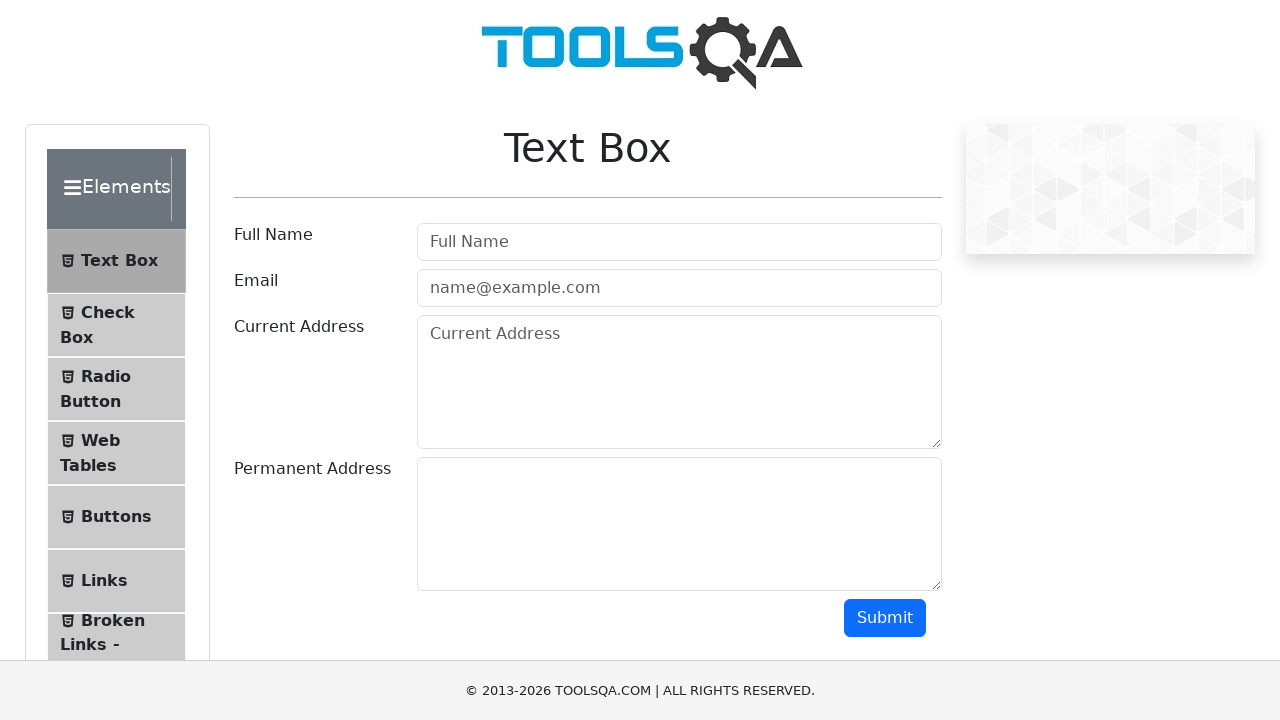

Filled full name field with 'Carlos Martinez' on #userName
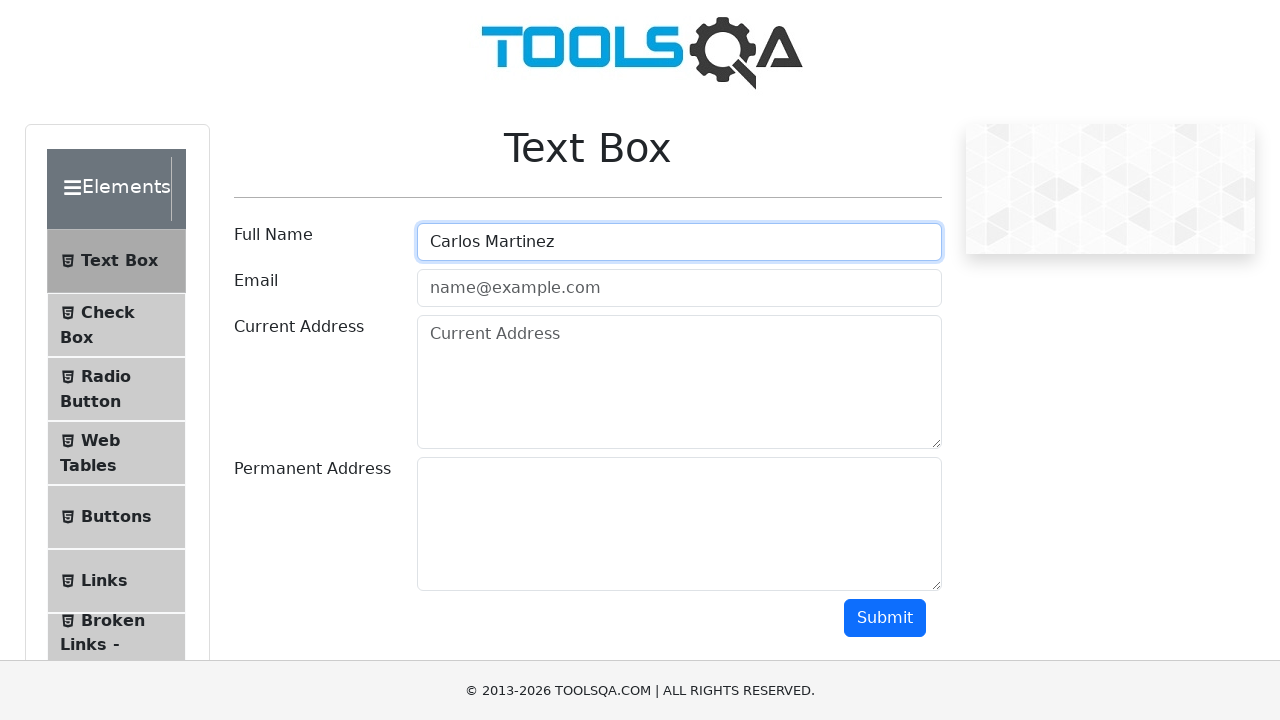

Filled email field with 'carlos.martinez@example.com' on #userEmail
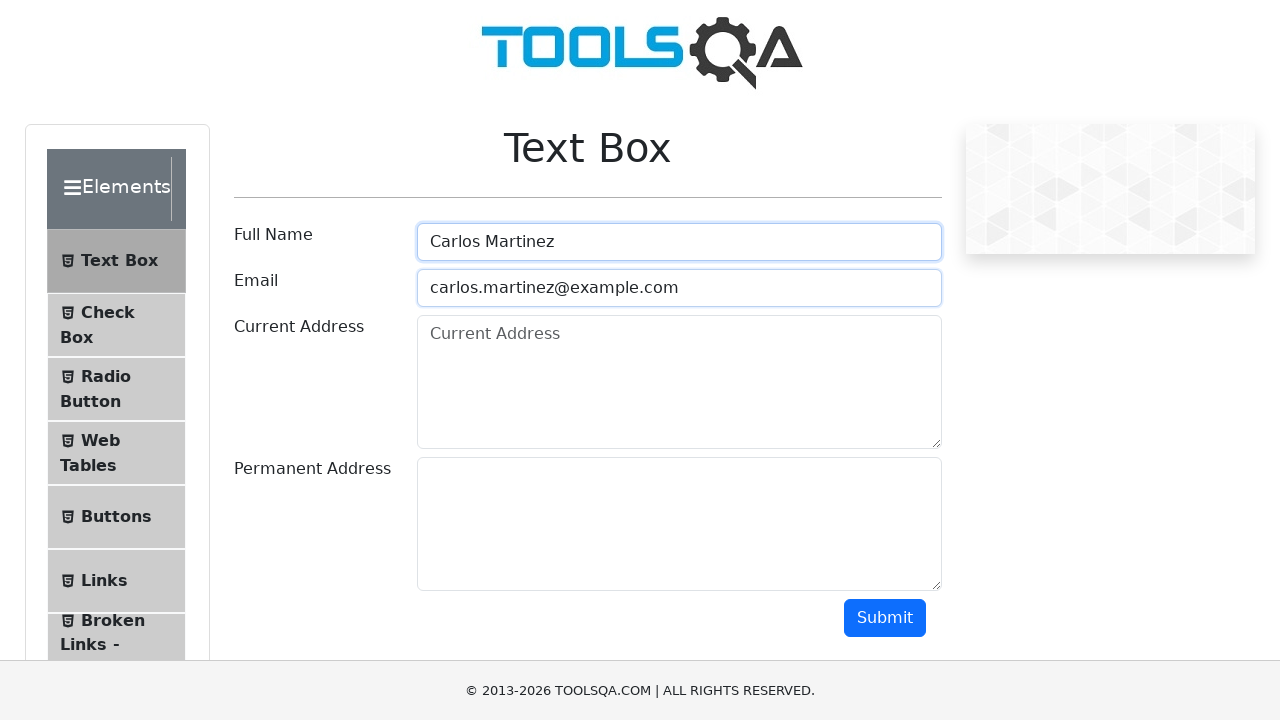

Filled current address field with '123 Main Street, Apt 4B' on #currentAddress
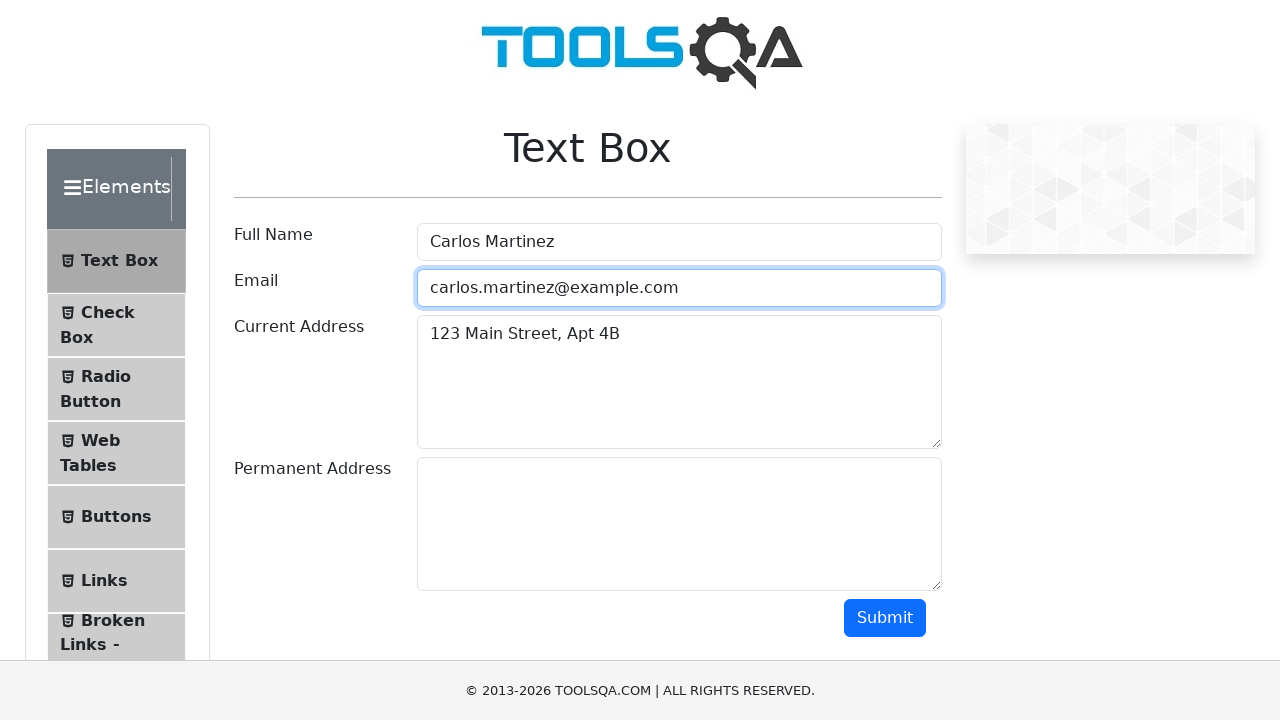

Filled permanent address field with '456 Oak Avenue, Suite 200' on #permanentAddress
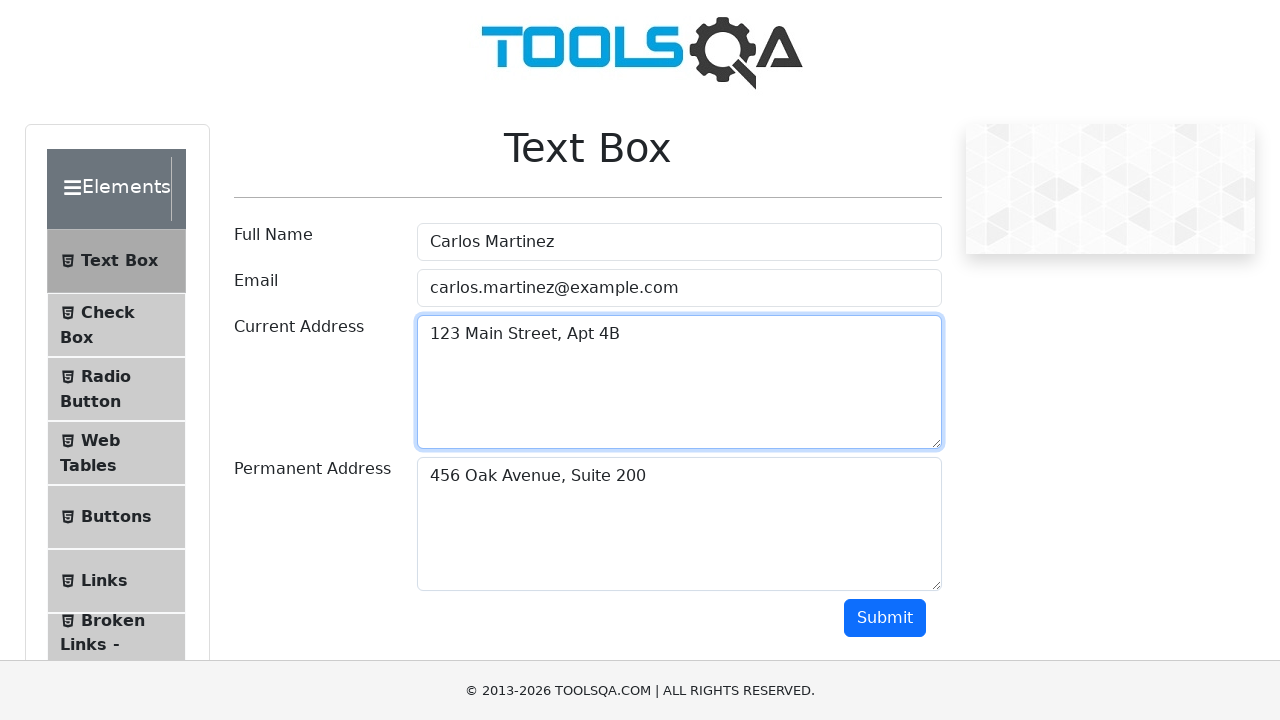

Scrolled down to reveal submit button
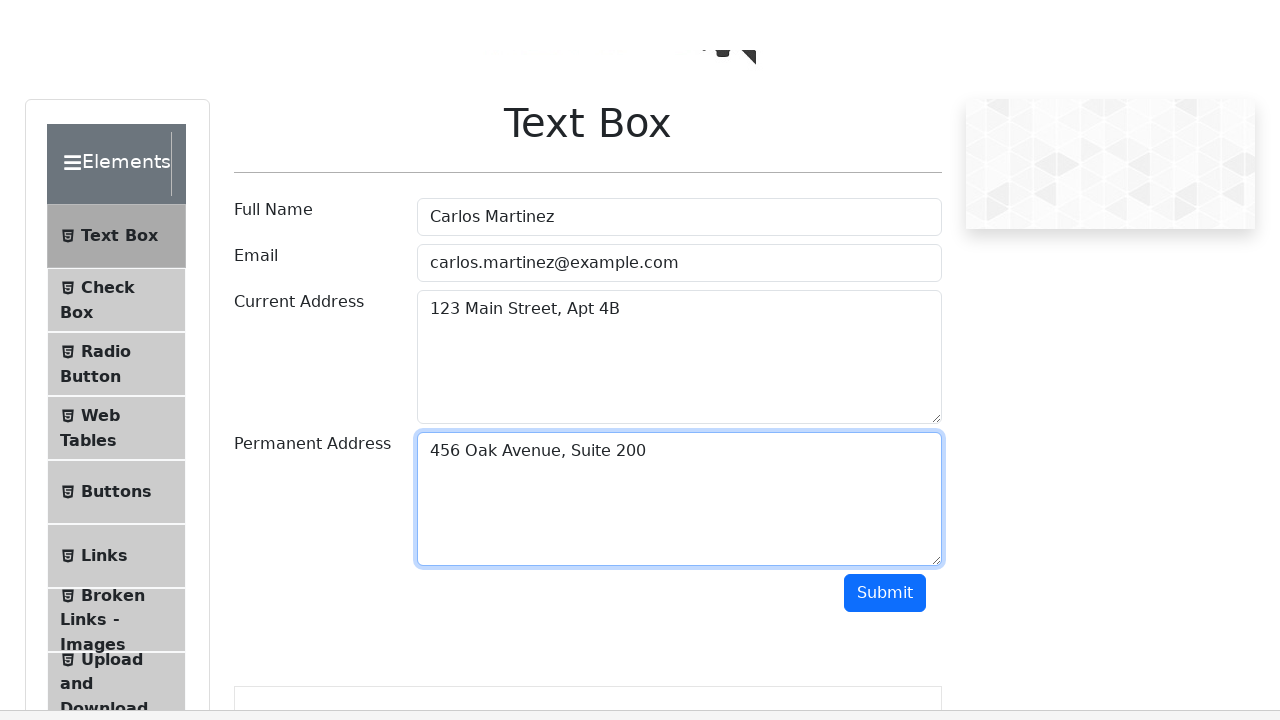

Clicked submit button to submit the text box form at (885, 338) on #submit
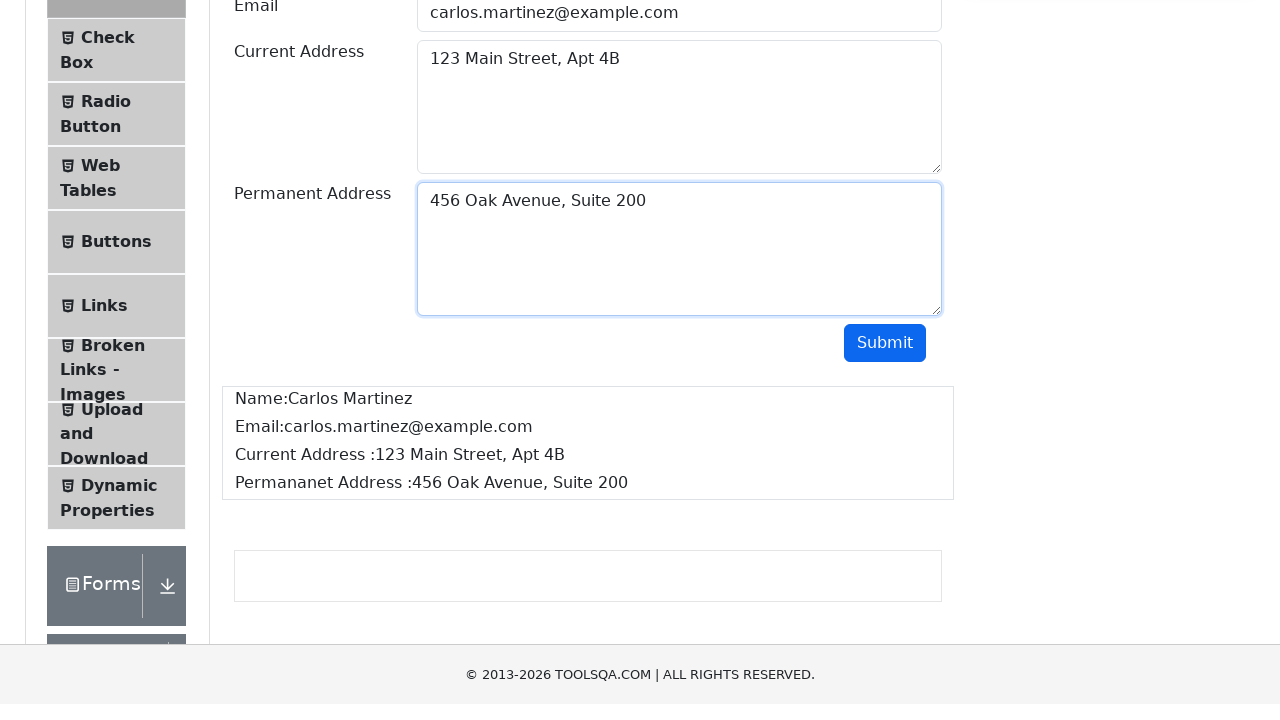

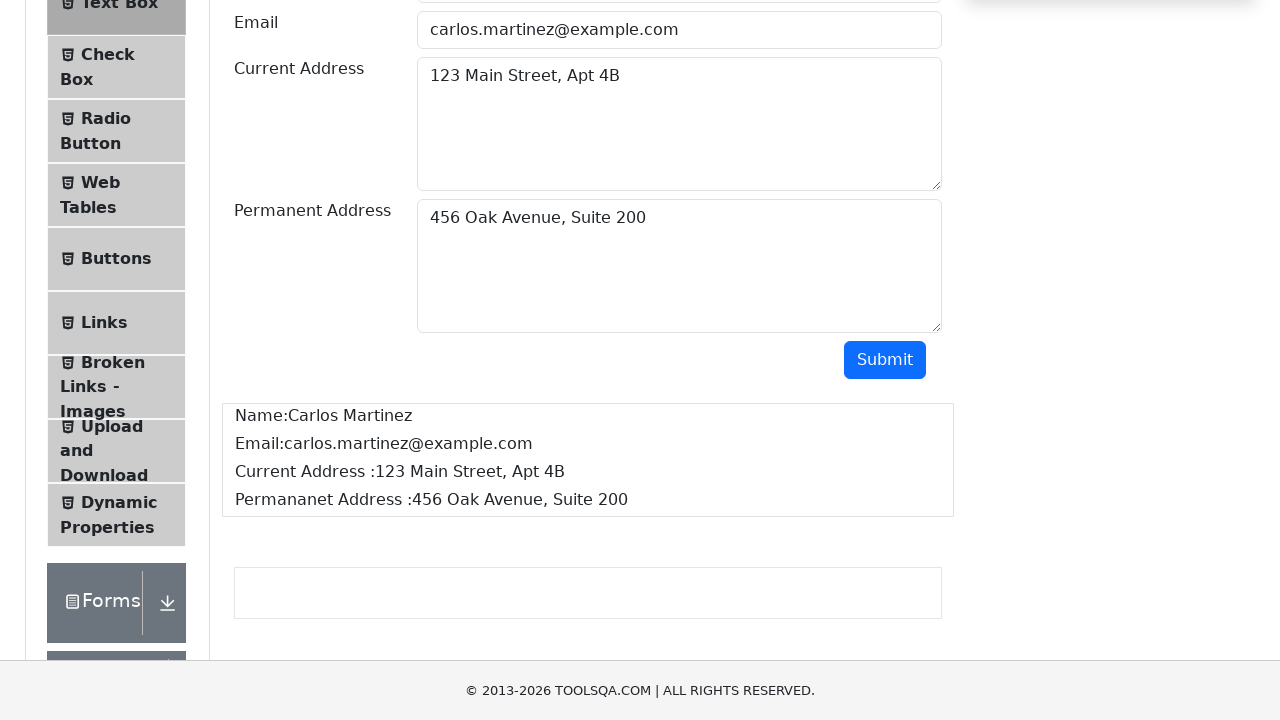